Tests bootstrap dropdown functionality by clicking on a dropdown menu and verifying that dropdown options are displayed

Starting URL: http://seleniumpractise.blogspot.in/2016/08/bootstrap-dropdown-example-for-selenium.html

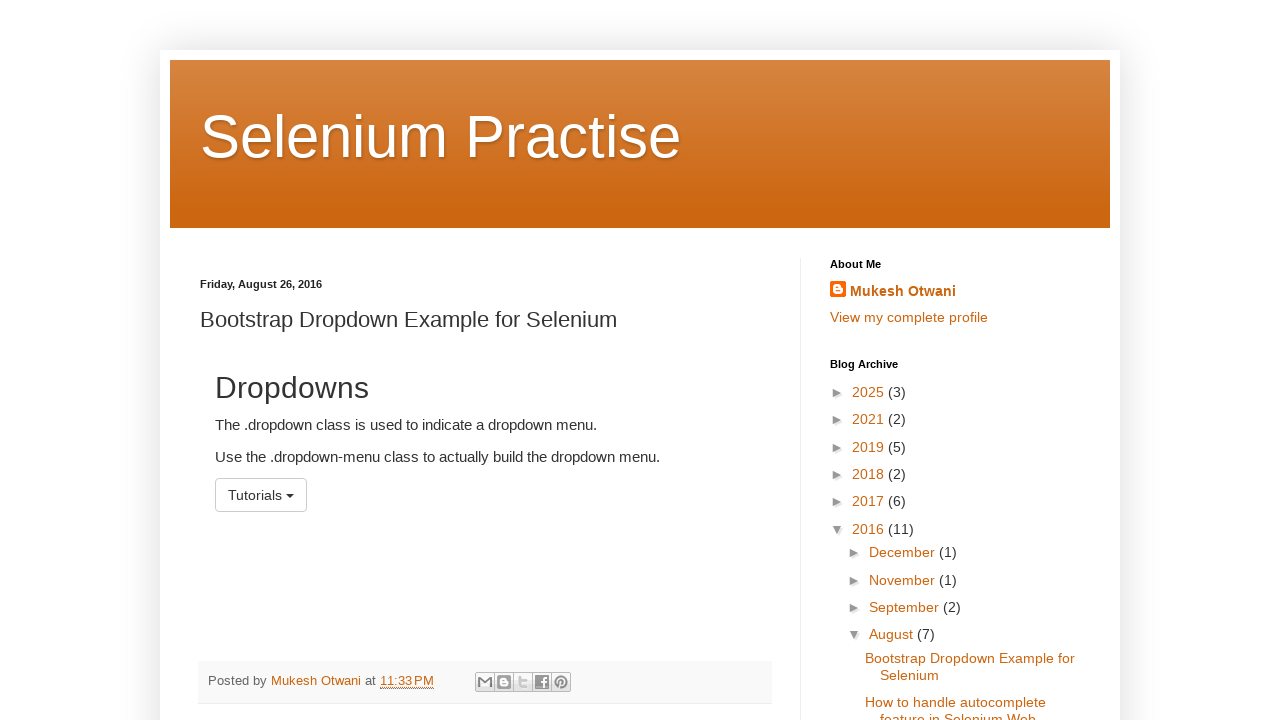

Clicked on the dropdown menu button at (261, 495) on xpath=//*[@id='menu1']
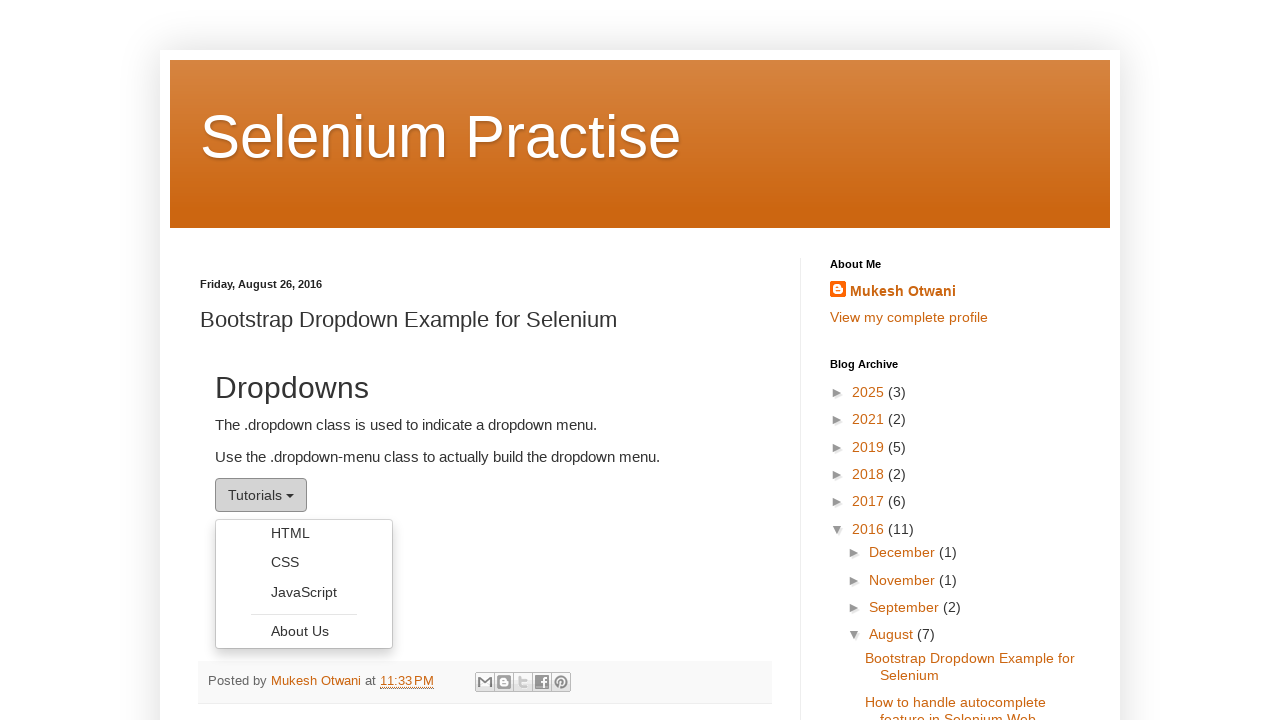

Dropdown menu options loaded and became visible
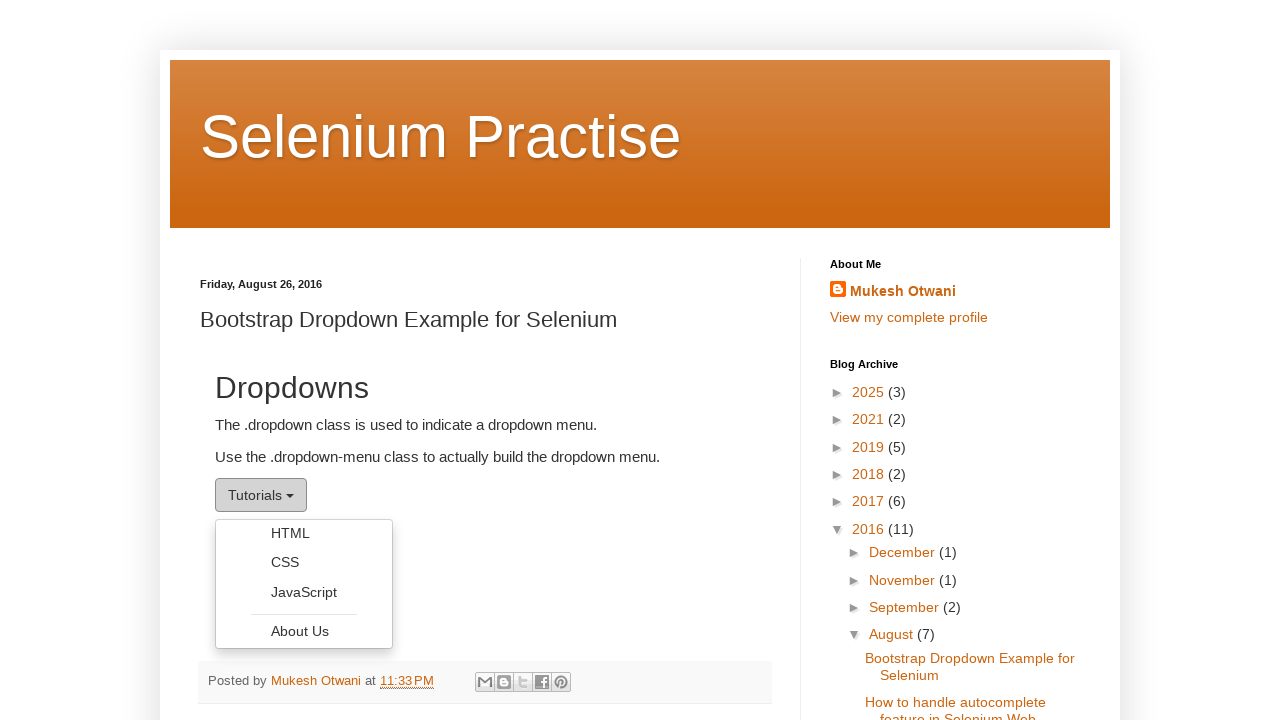

Located all dropdown menu items
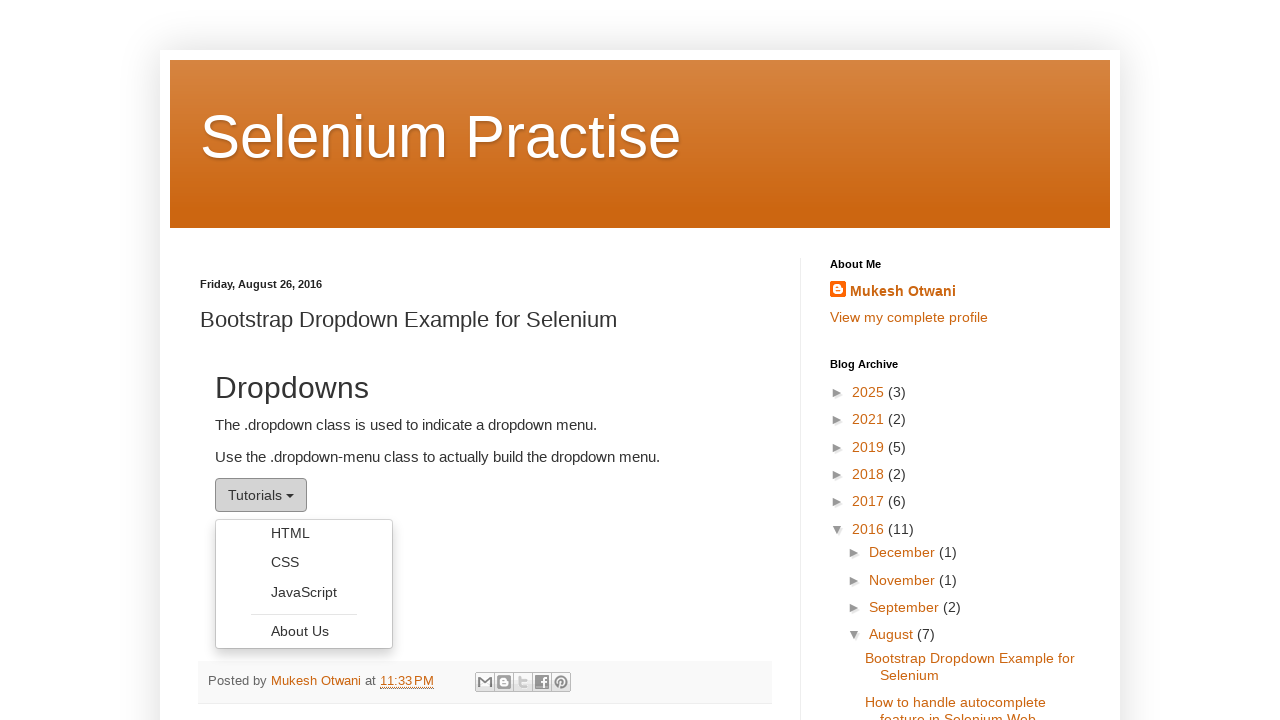

Verified that dropdown items are displayed and count is greater than 0
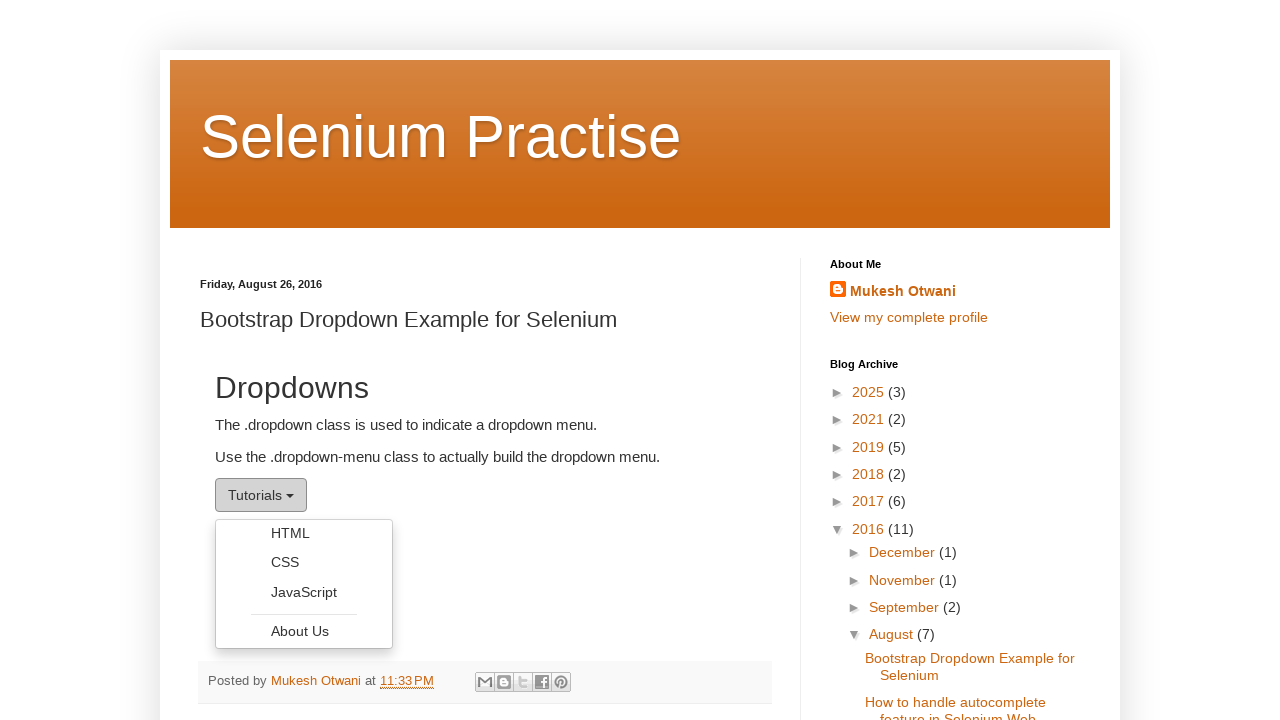

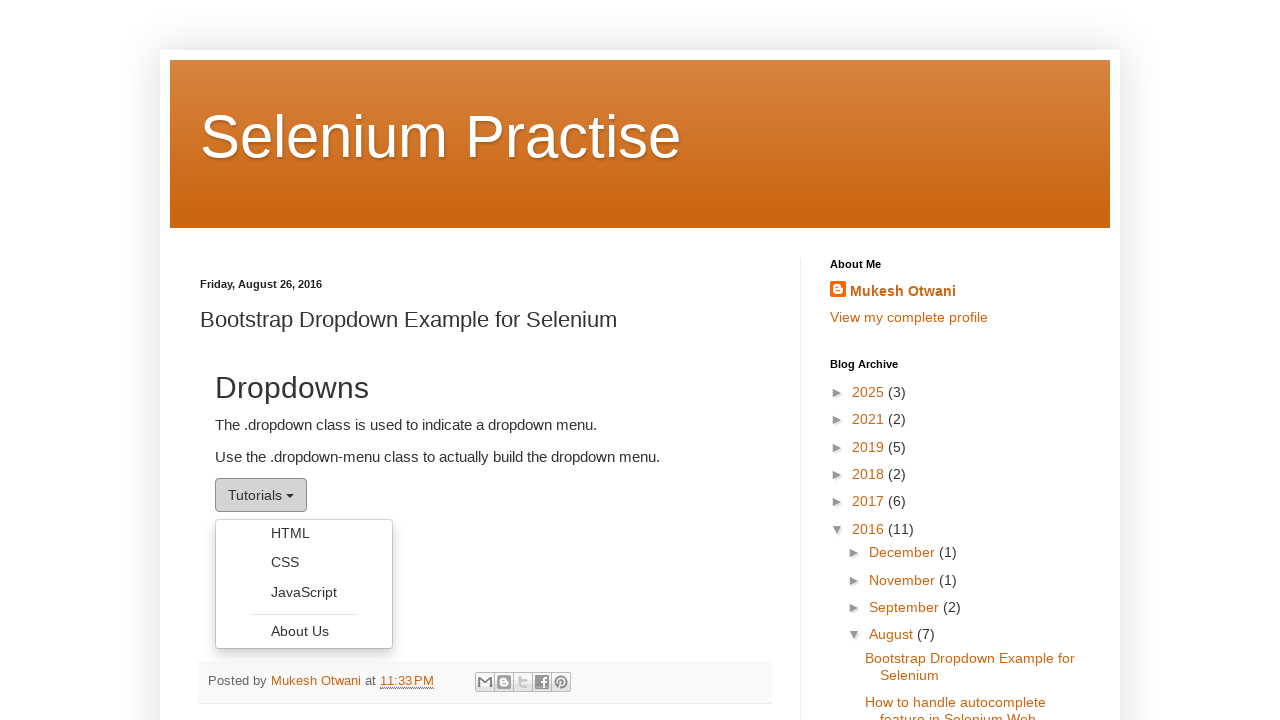